Opens the modal and tests inserting an owner's phone number into the contact phone field

Starting URL: https://test-a-pet.vercel.app/

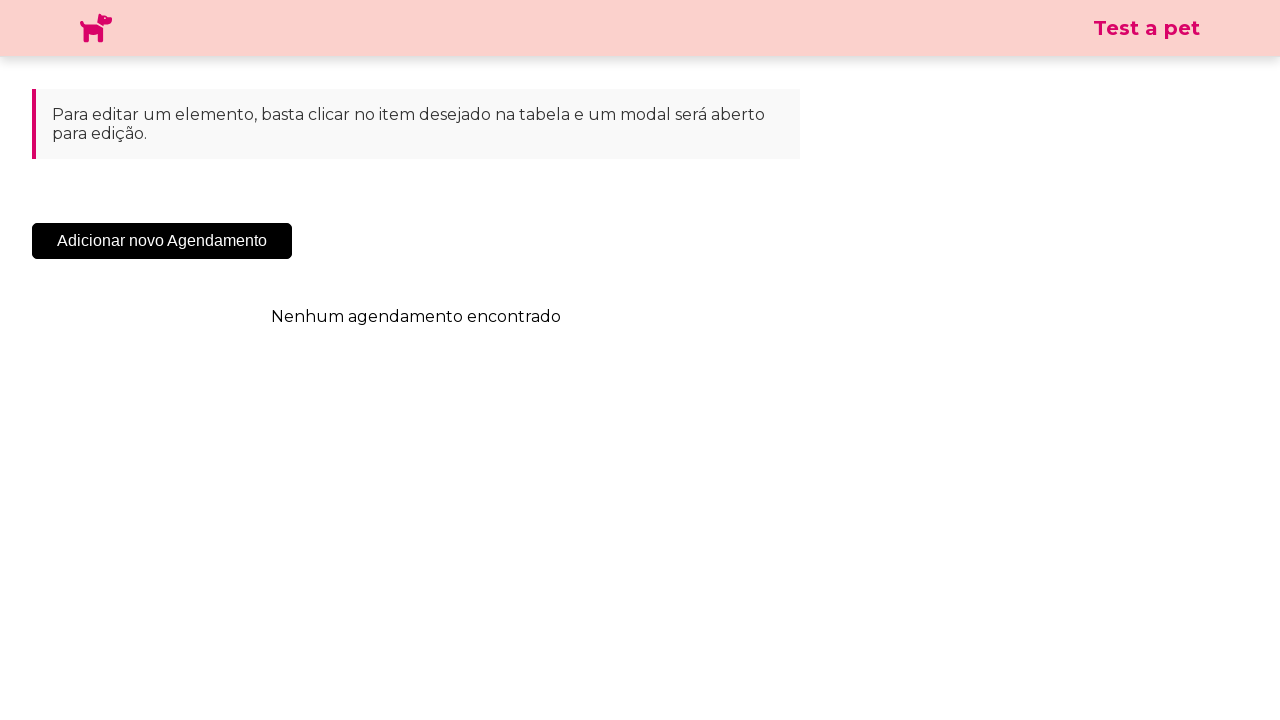

Clicked 'Add' button to open modal at (162, 241) on .sc-cHqXqK.kZzwzX
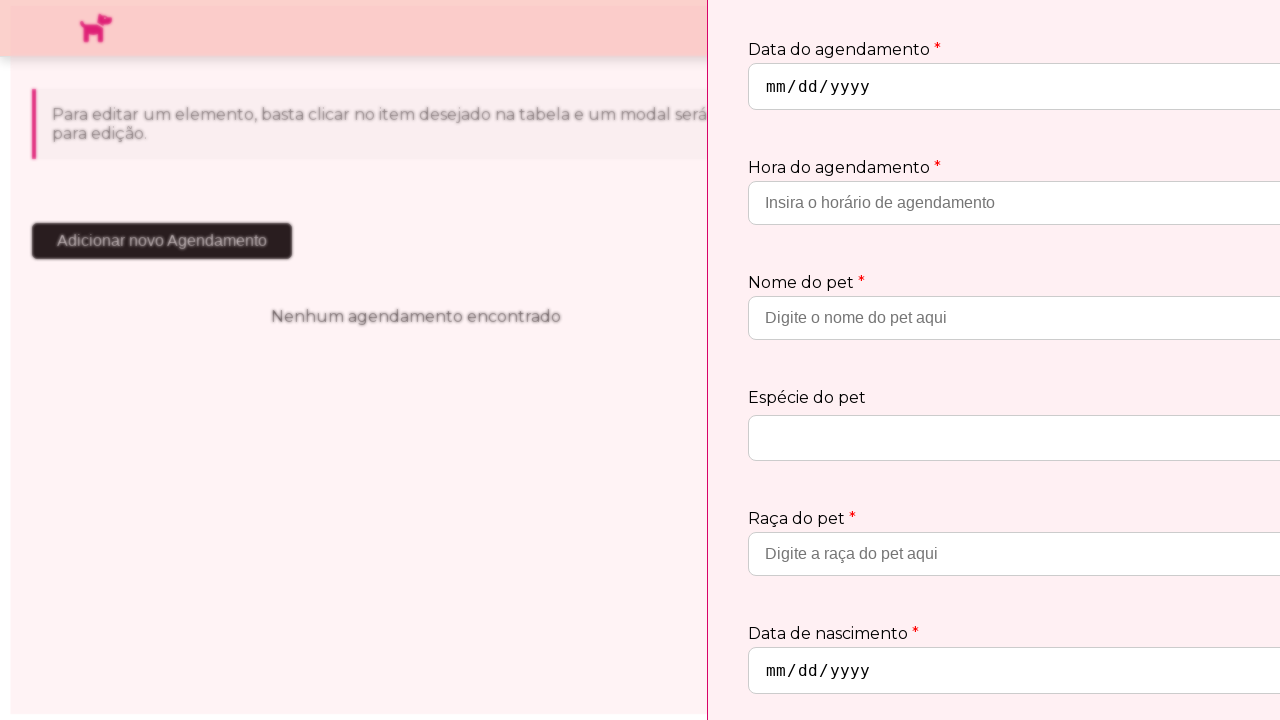

Modal appeared and loaded
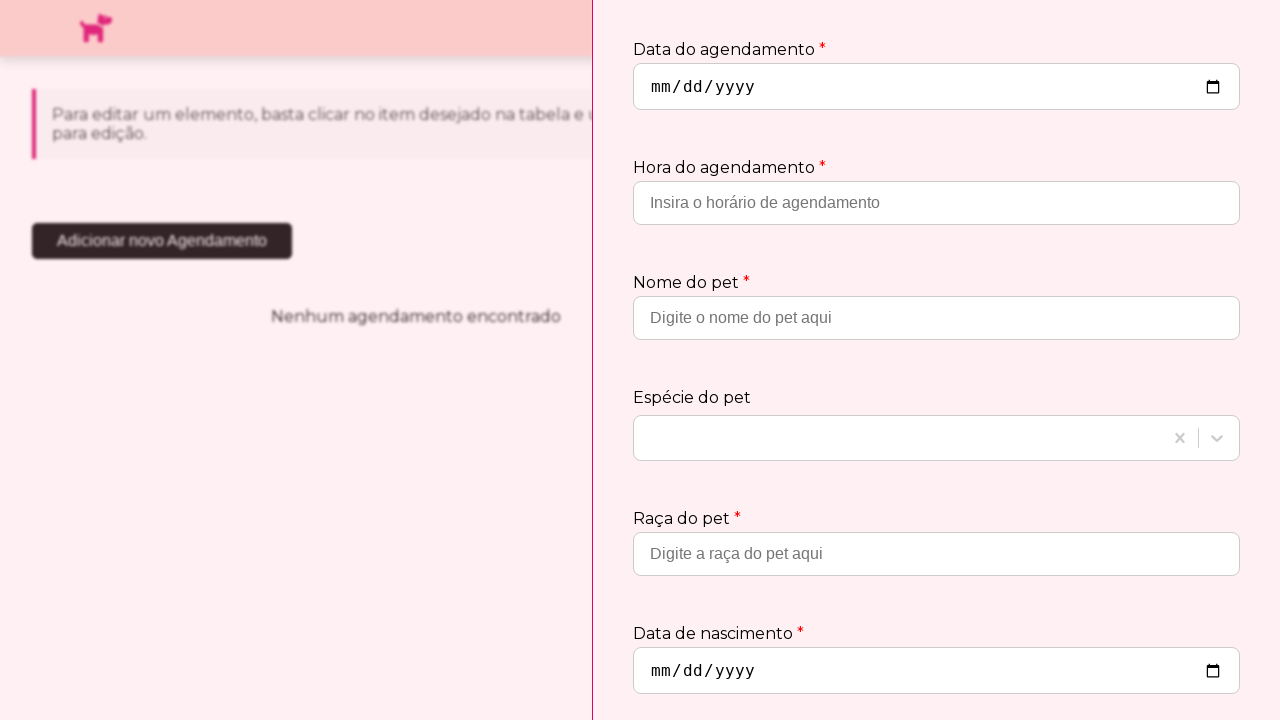

Filled contact phone field with '11987654321' on input[placeholder='Insira o telefone de contato']
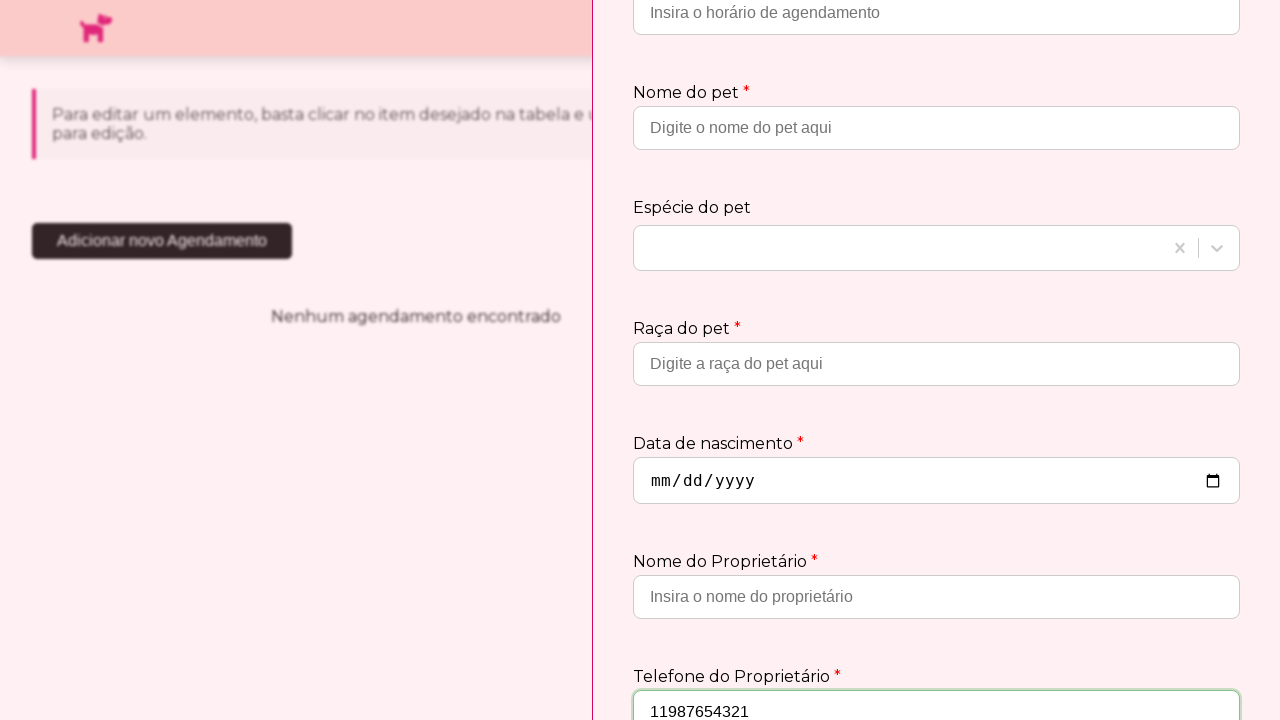

Verified phone number was correctly set to '11987654321'
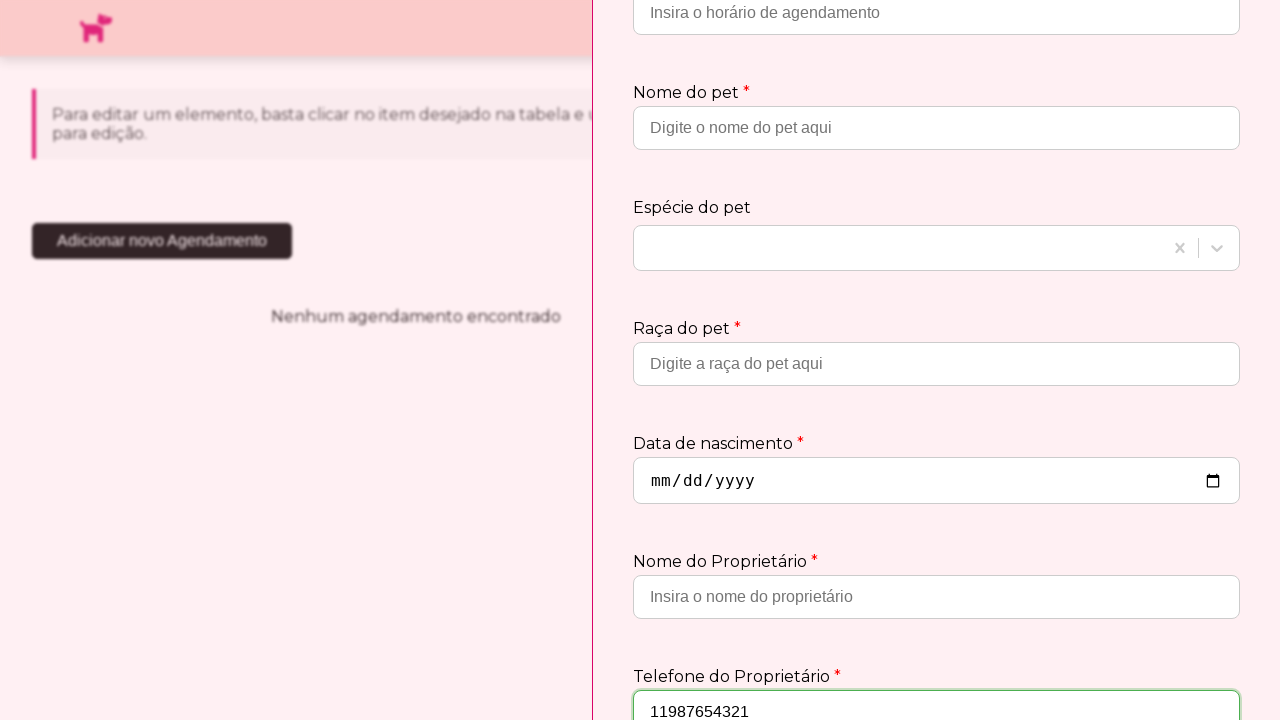

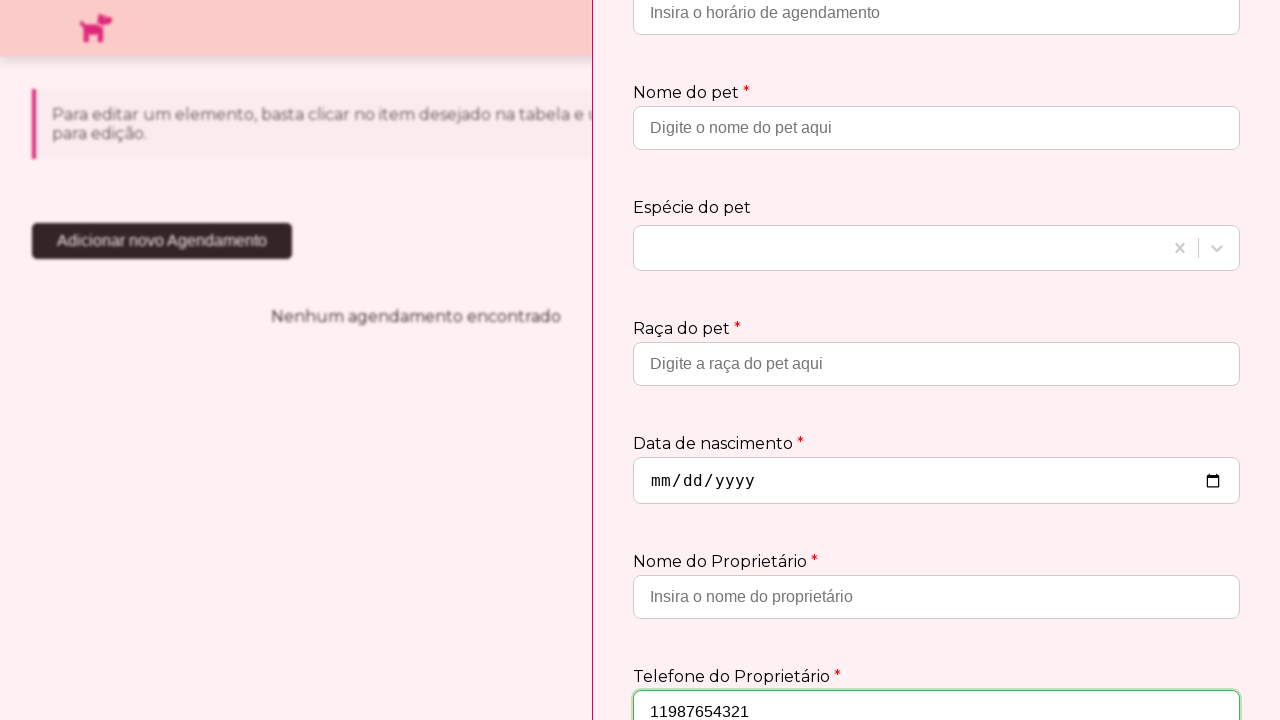